Calculates the sum of two numbers displayed on the page and selects the corresponding value from a dropdown menu

Starting URL: https://suninjuly.github.io/selects1.html

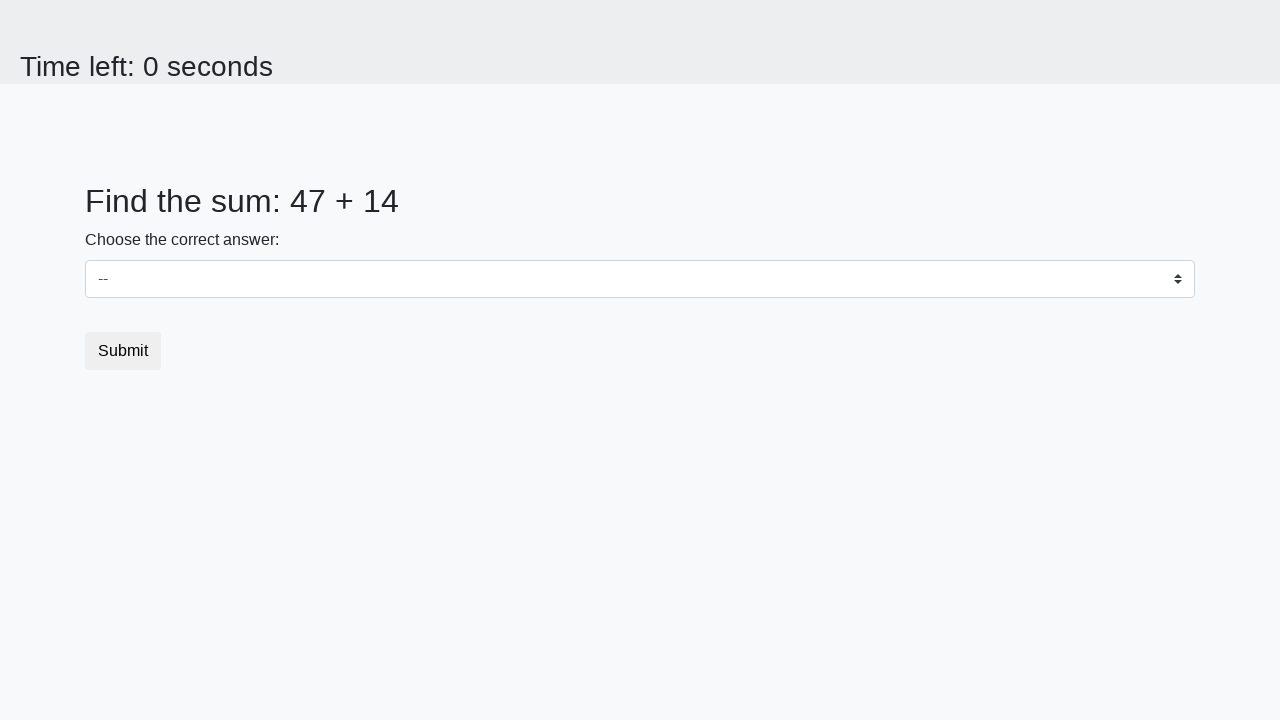

Located and retrieved first number from #num1 element
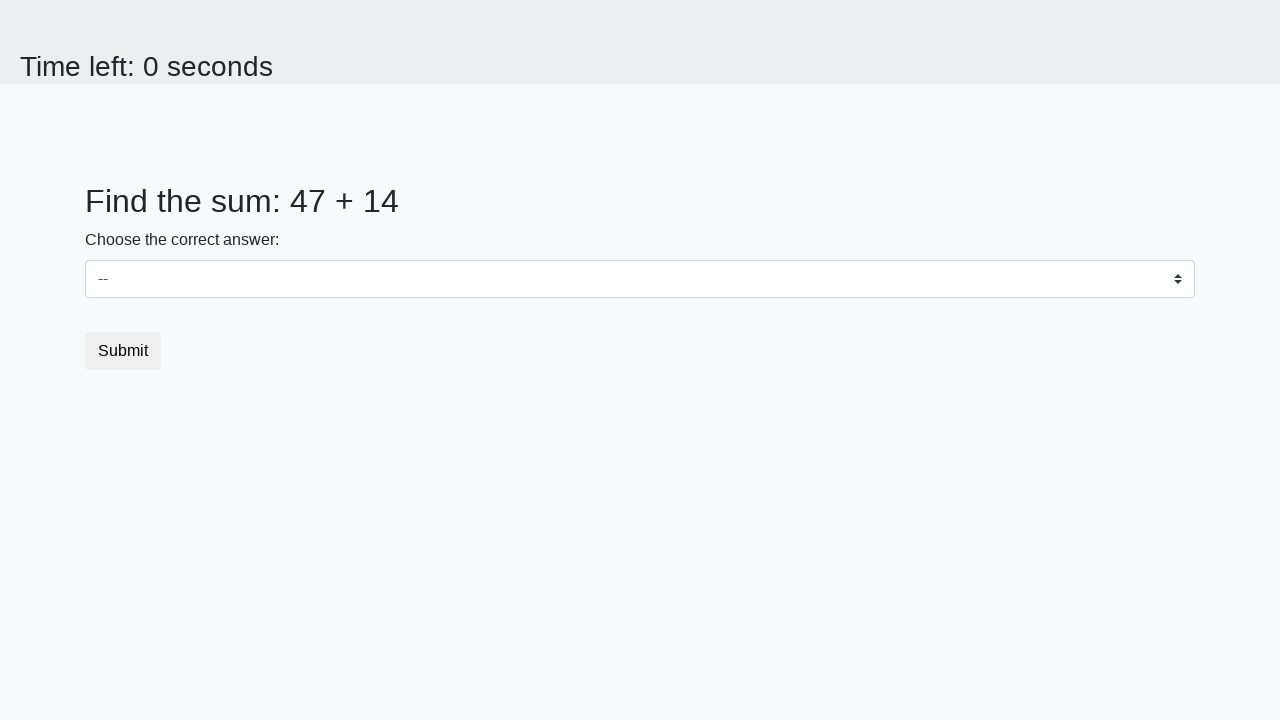

Located and retrieved second number from #num2 element
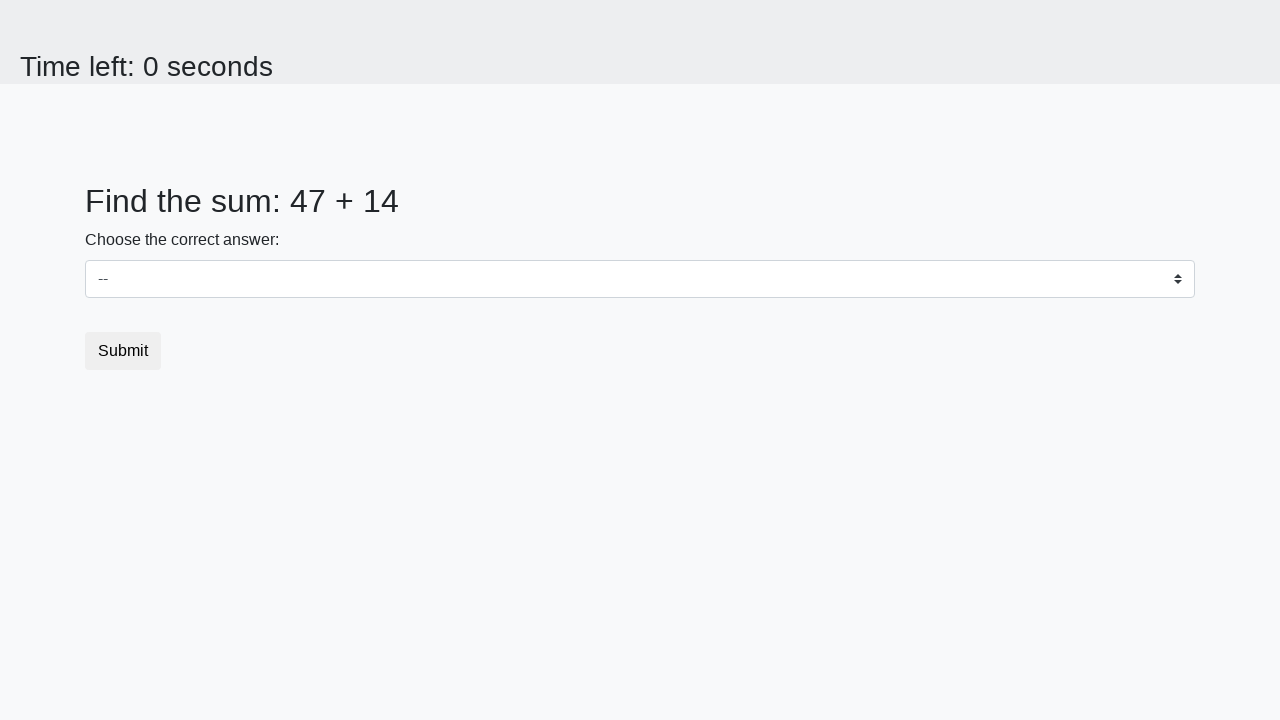

Calculated sum of 47 + 14 = 61
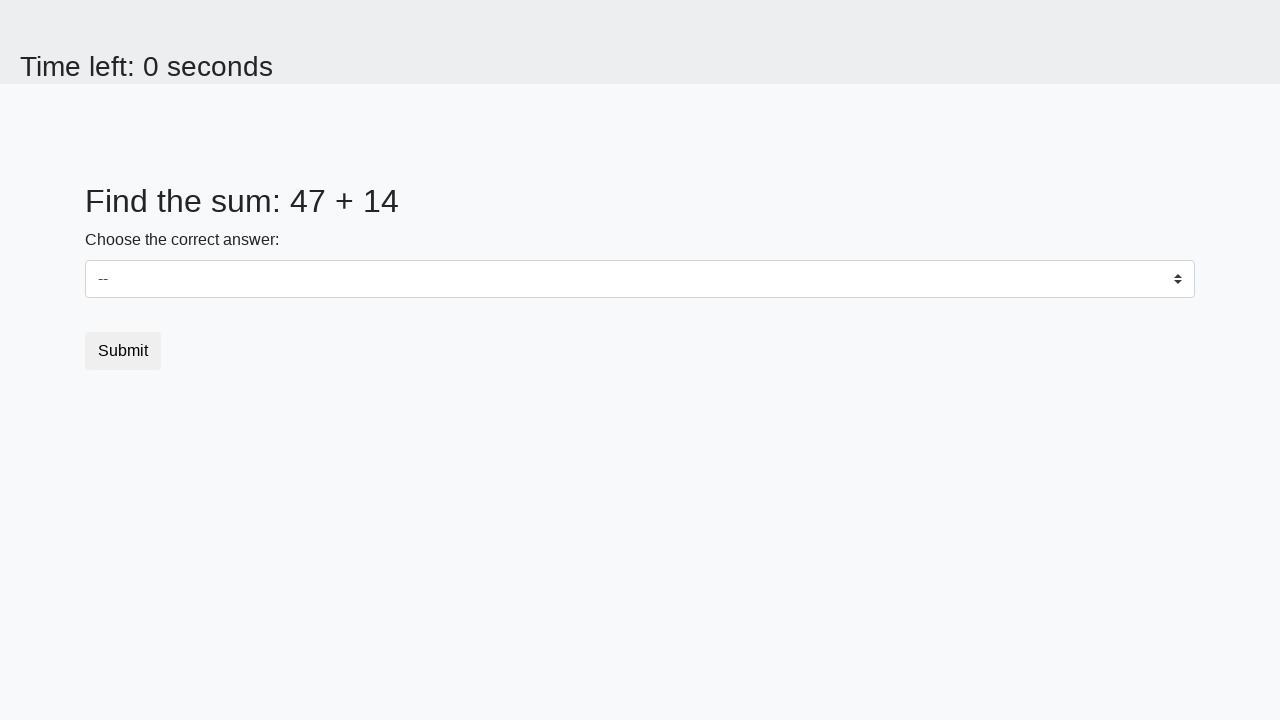

Selected sum value '61' from dropdown menu on select
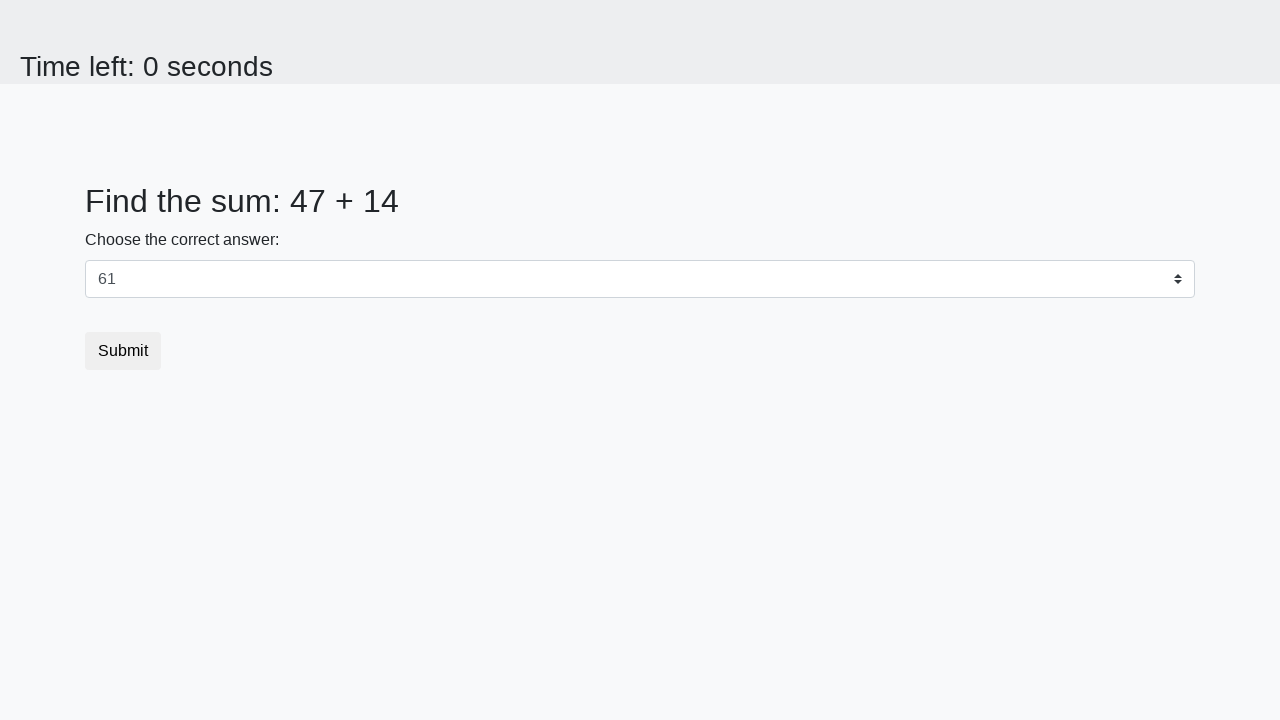

Clicked the submit button at (123, 351) on .btn
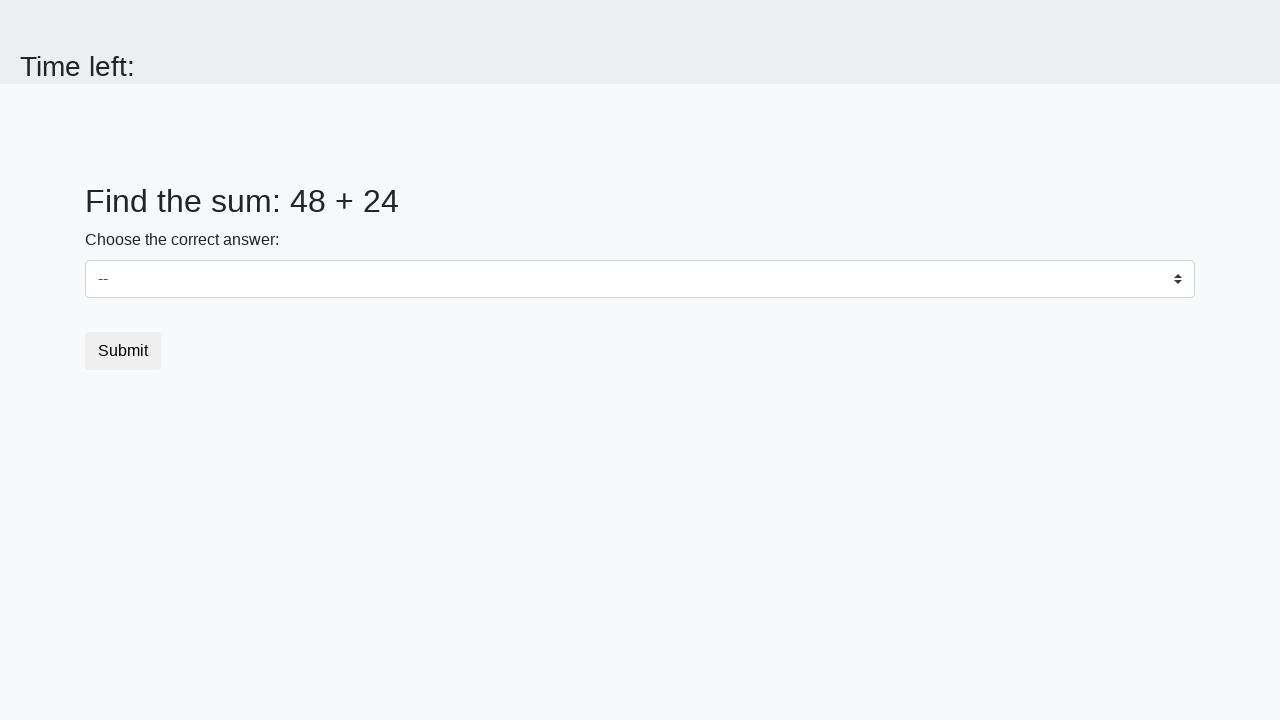

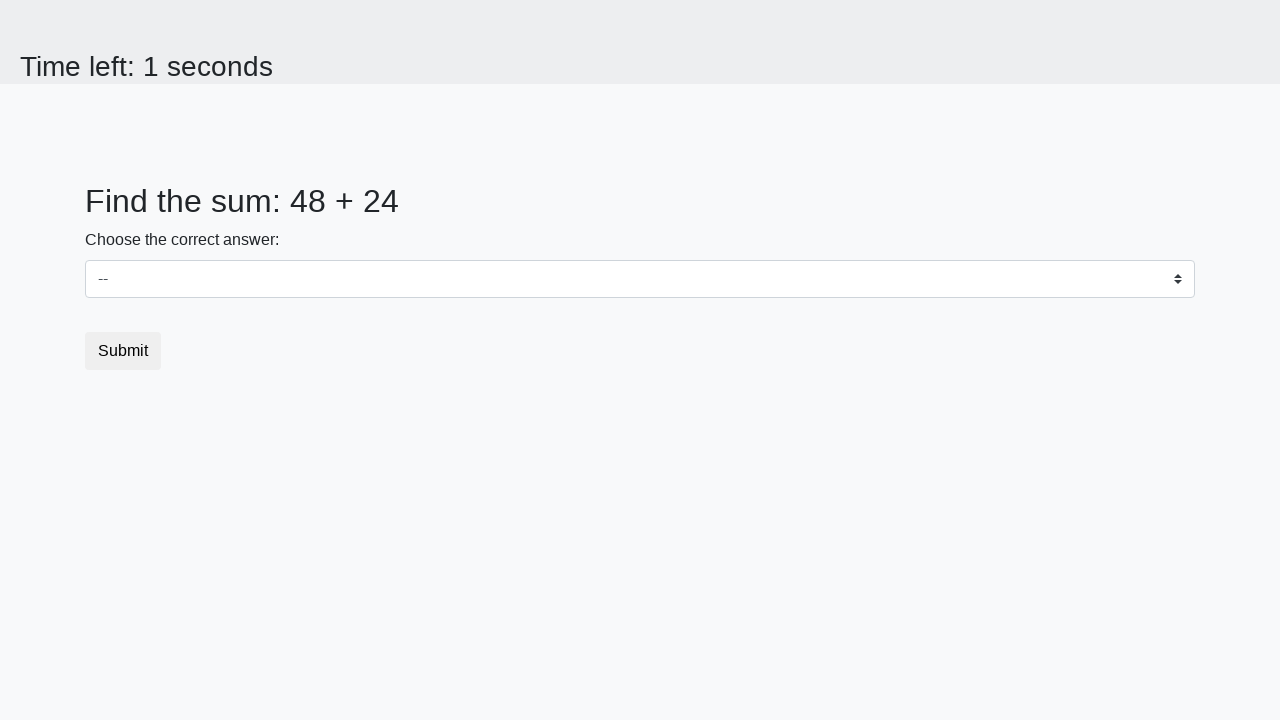